Tests JavaScript prompt alert handling by clicking a button to trigger a prompt, entering text into the prompt, accepting it, and verifying the result message

Starting URL: https://www.leafground.com/alert.xhtml

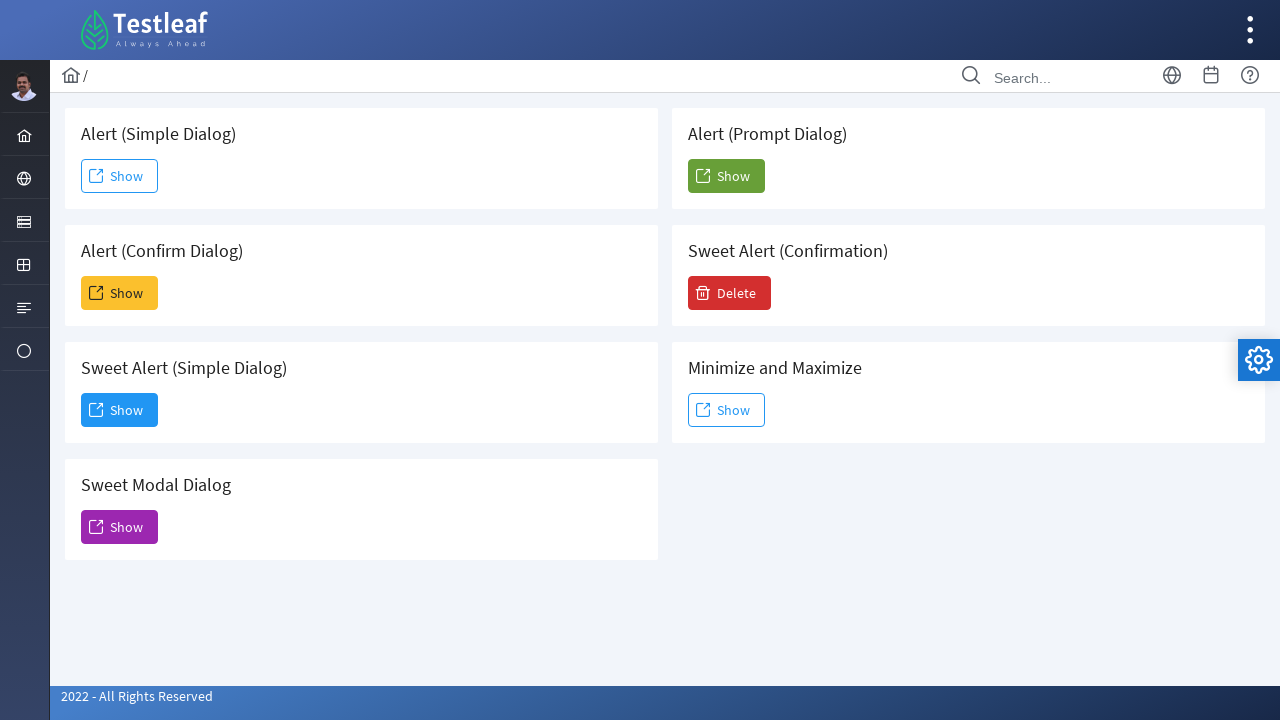

Clicked the 5th 'Show' button to trigger prompt alert at (726, 176) on (//span[text()='Show'])[5]
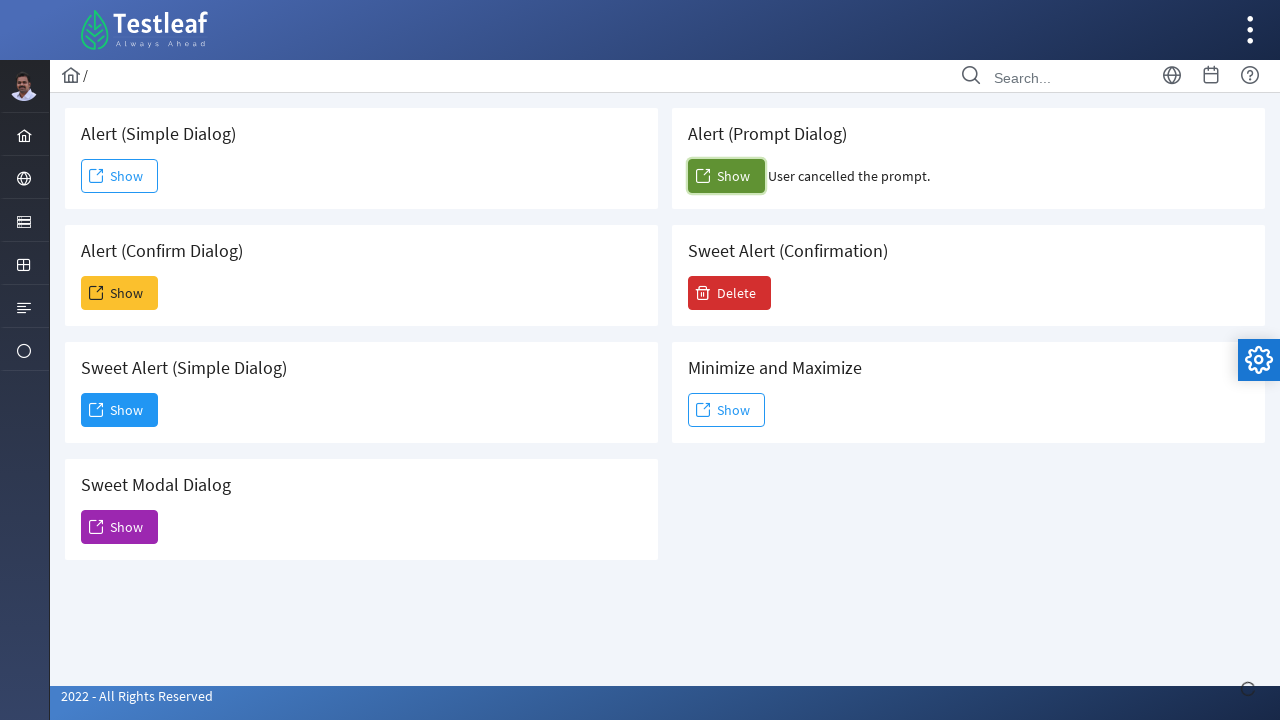

Set up dialog handler to accept prompt with 'Maha'
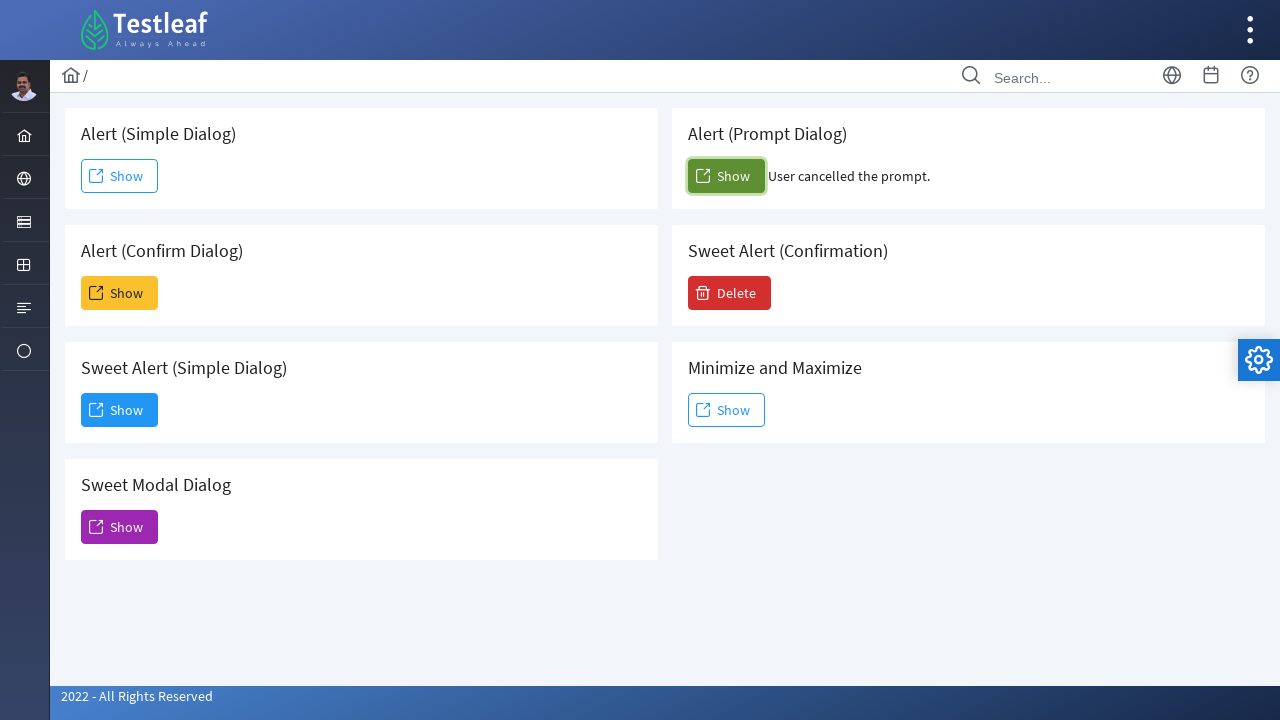

Configured dialog handler function for prompt acceptance
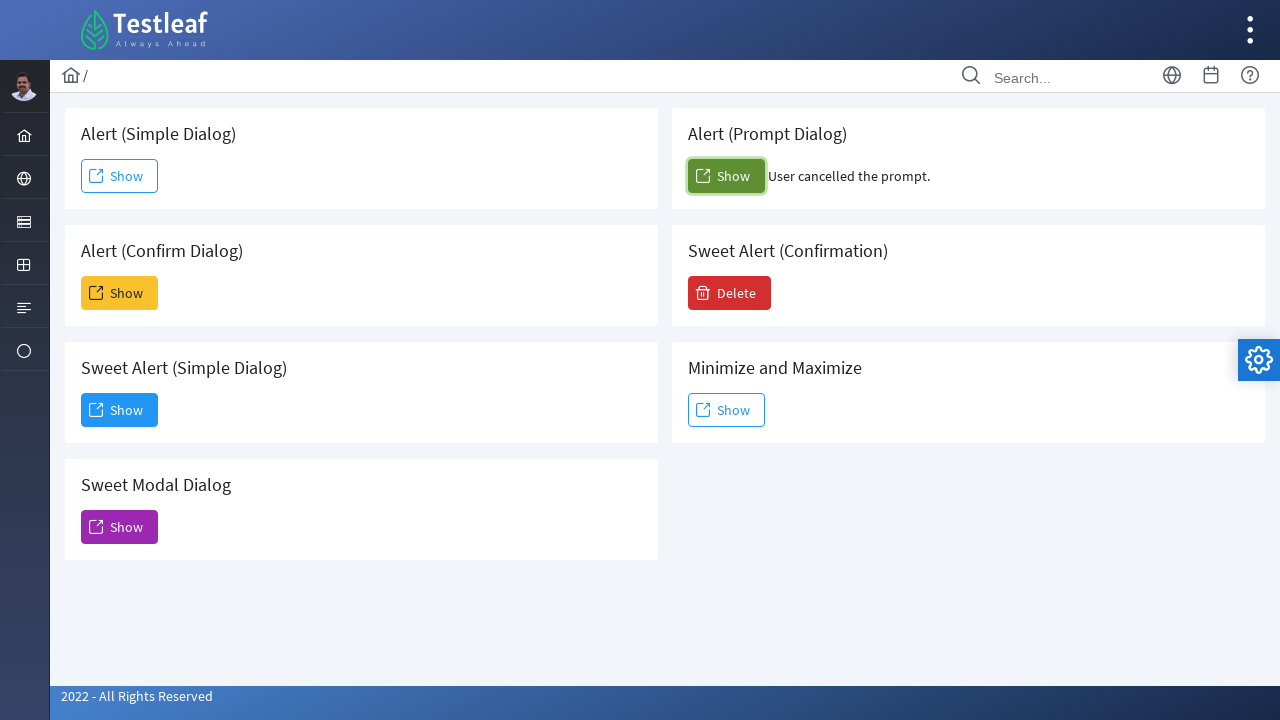

Clicked the 5th 'Show' button to trigger the prompt alert at (726, 176) on (//span[text()='Show'])[5]
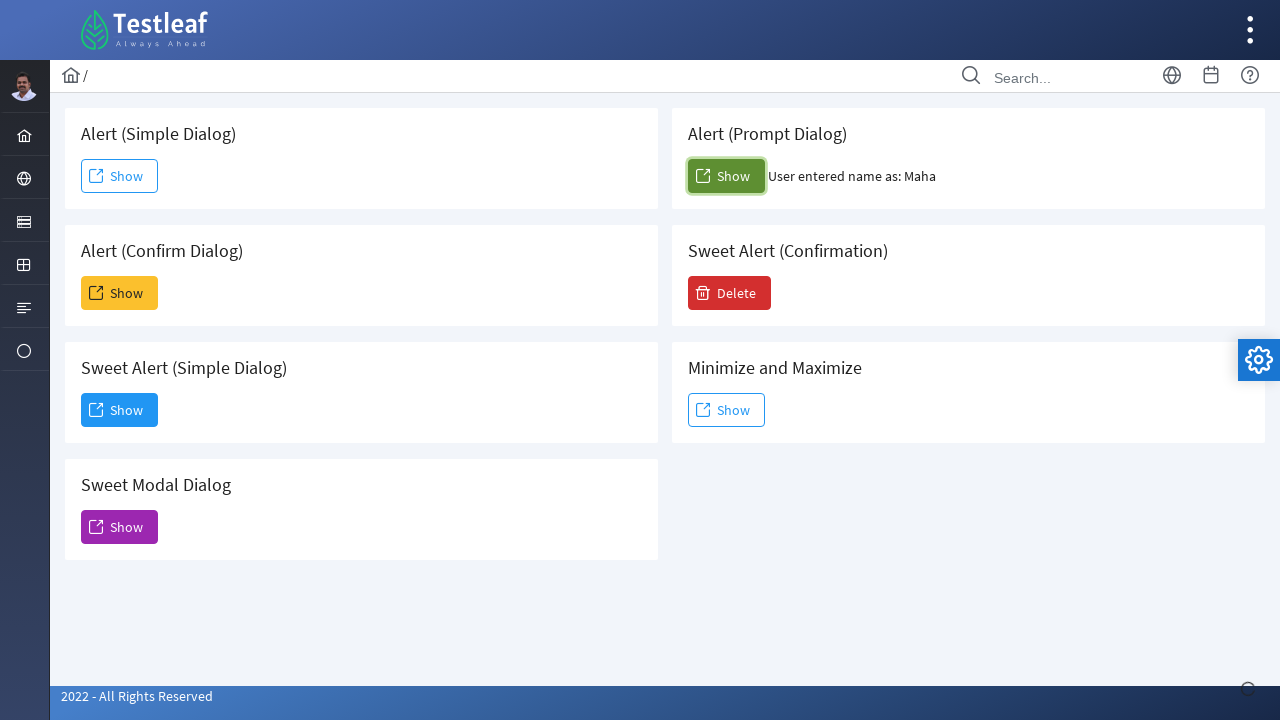

Verified that result message appeared in span#confirm_result
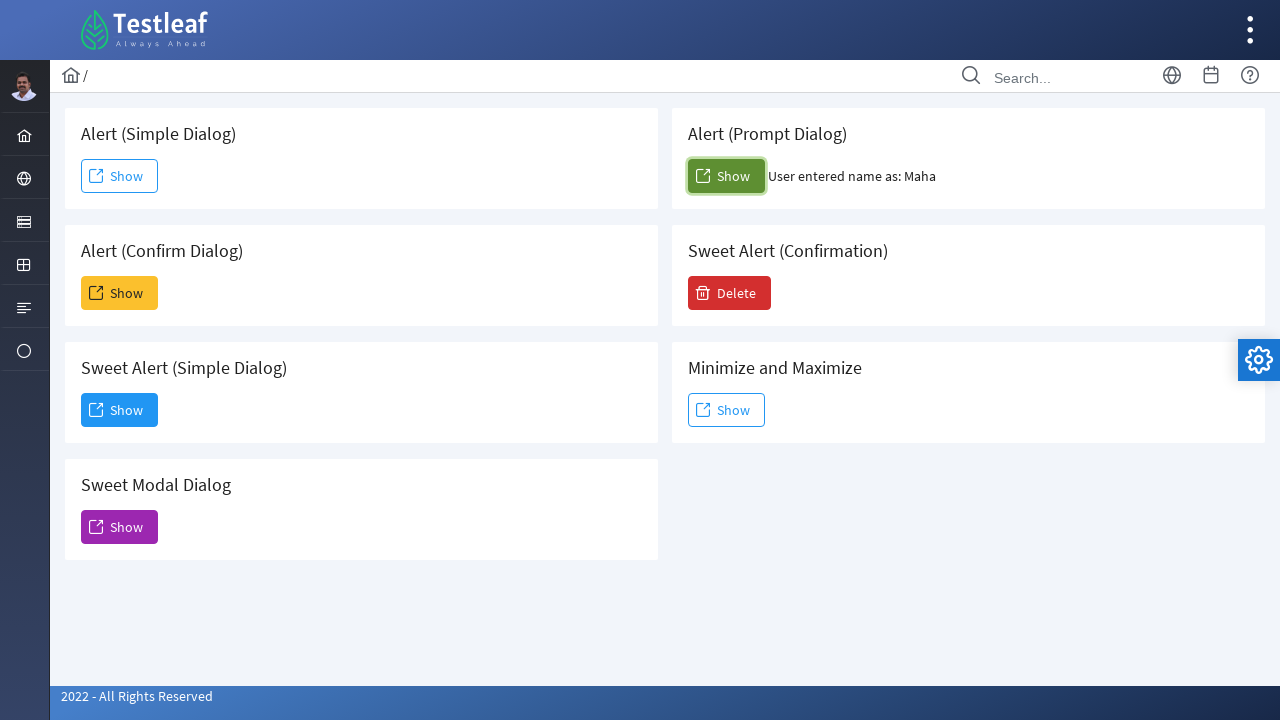

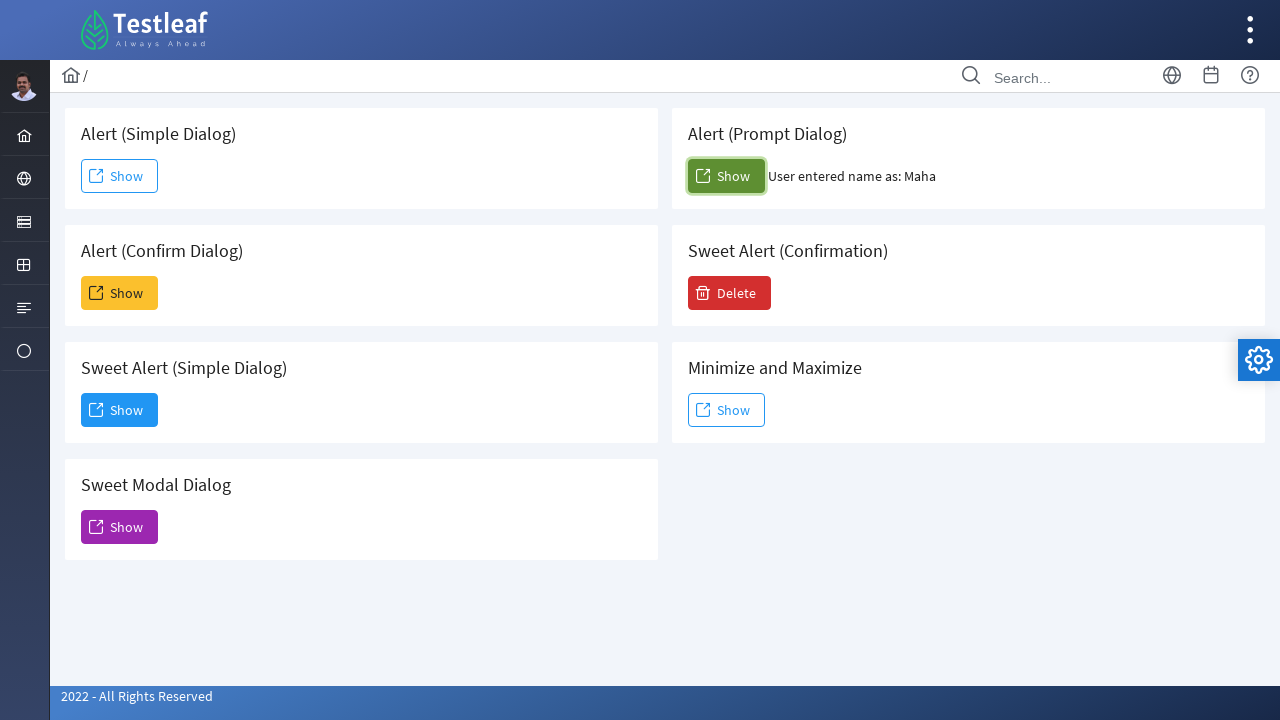